Tests JavaScript alert handling by clicking a button that triggers an alert dialog and then accepting/dismissing the alert

Starting URL: https://formy-project.herokuapp.com/switch-window

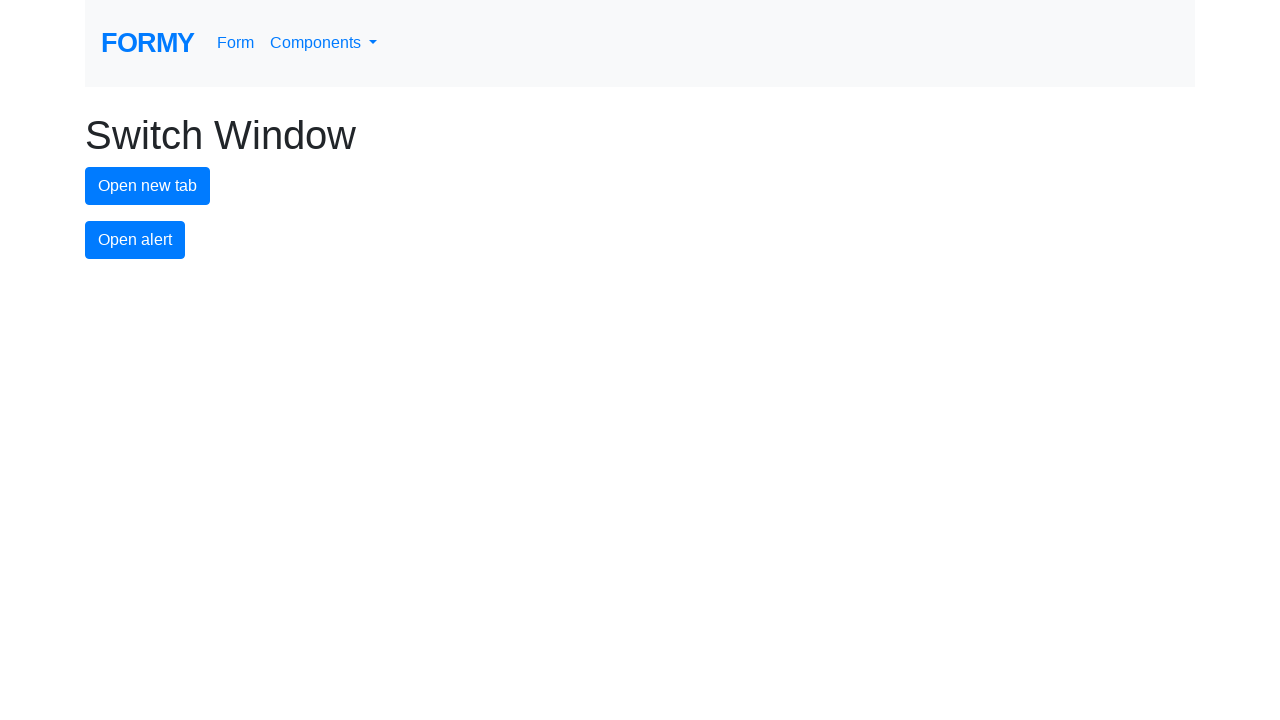

Set up dialog handler to accept the alert
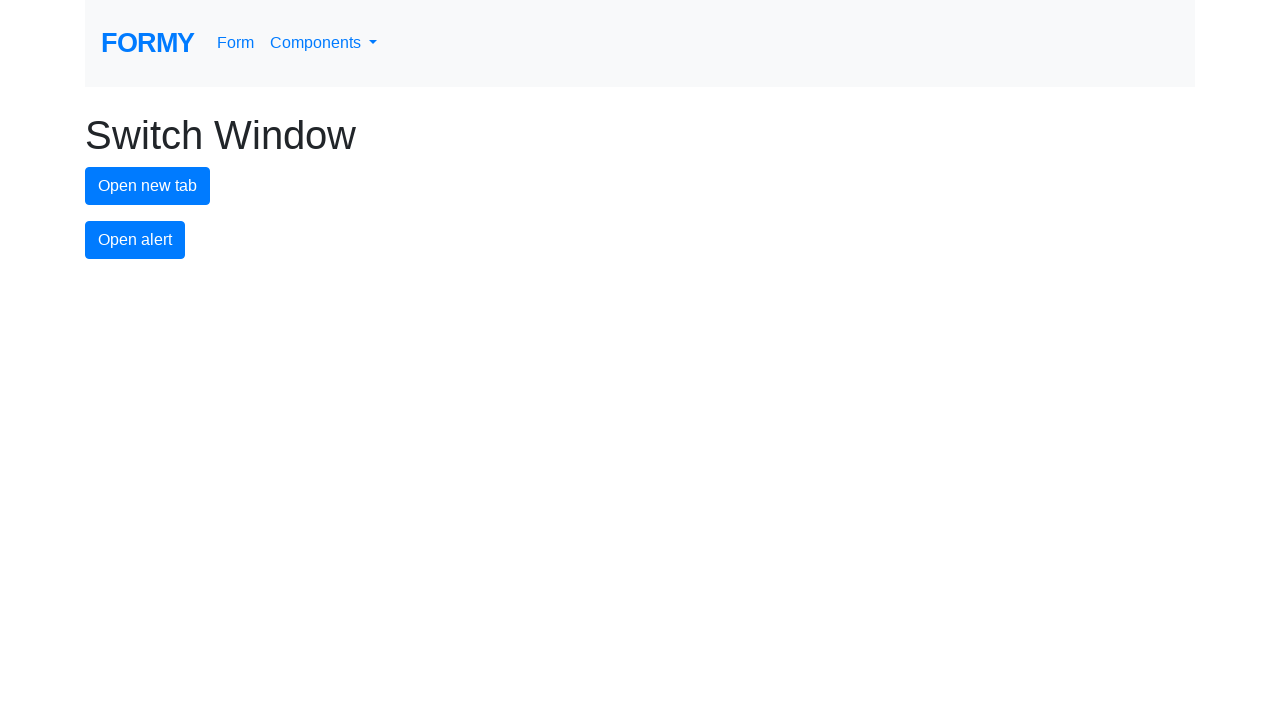

Clicked alert button to trigger JavaScript alert at (135, 240) on #alert-button
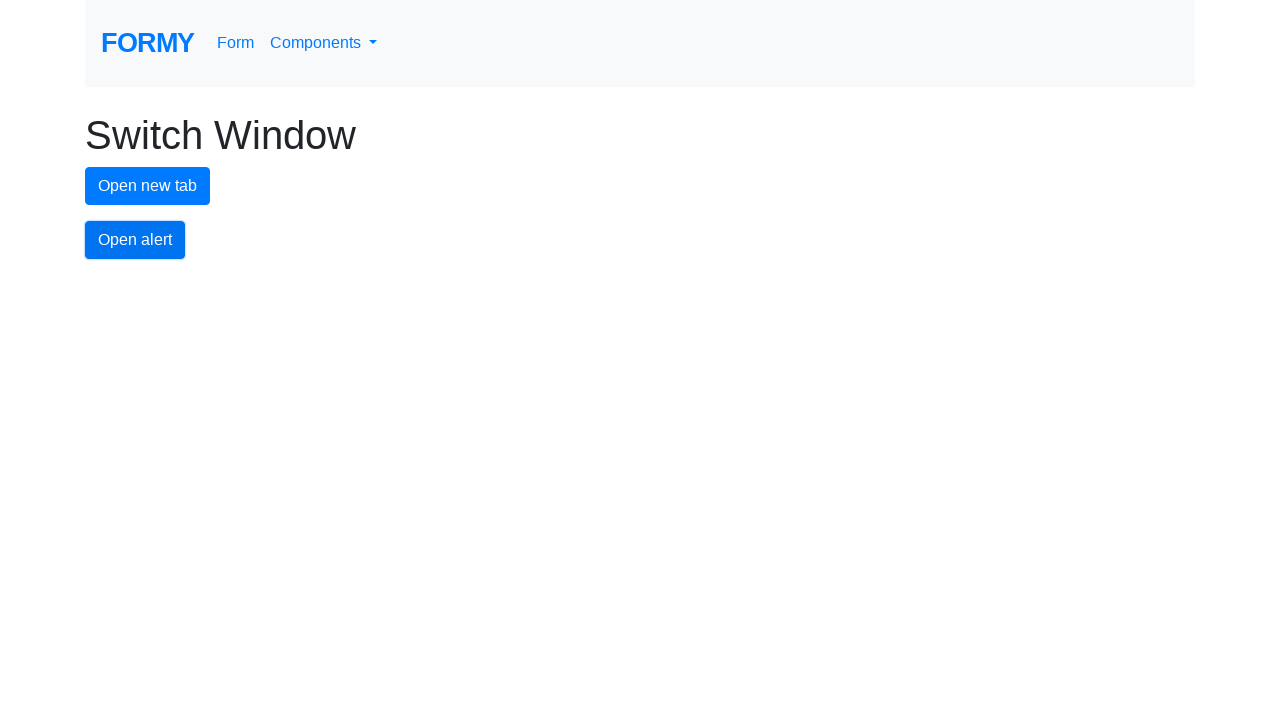

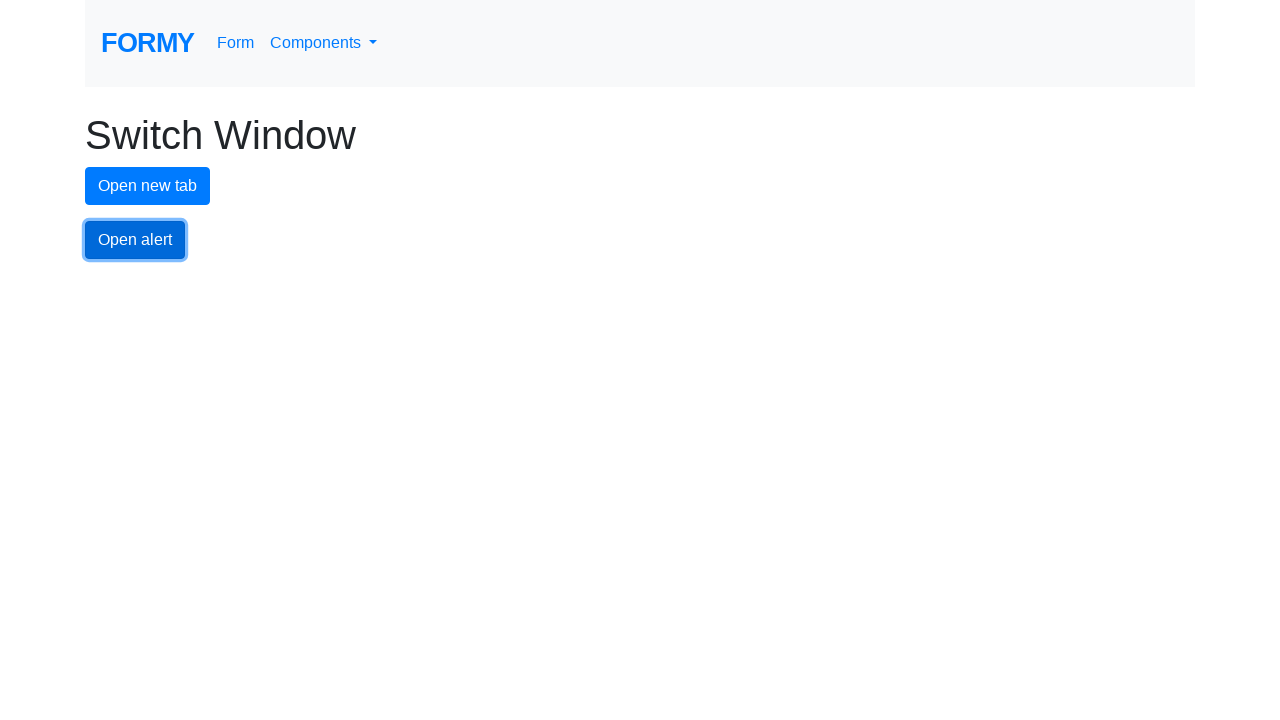